Tests dynamic loading functionality by navigating to a dynamic loading example page, clicking the Start button, and verifying that a hidden element becomes visible after loading completes.

Starting URL: https://the-internet.herokuapp.com/

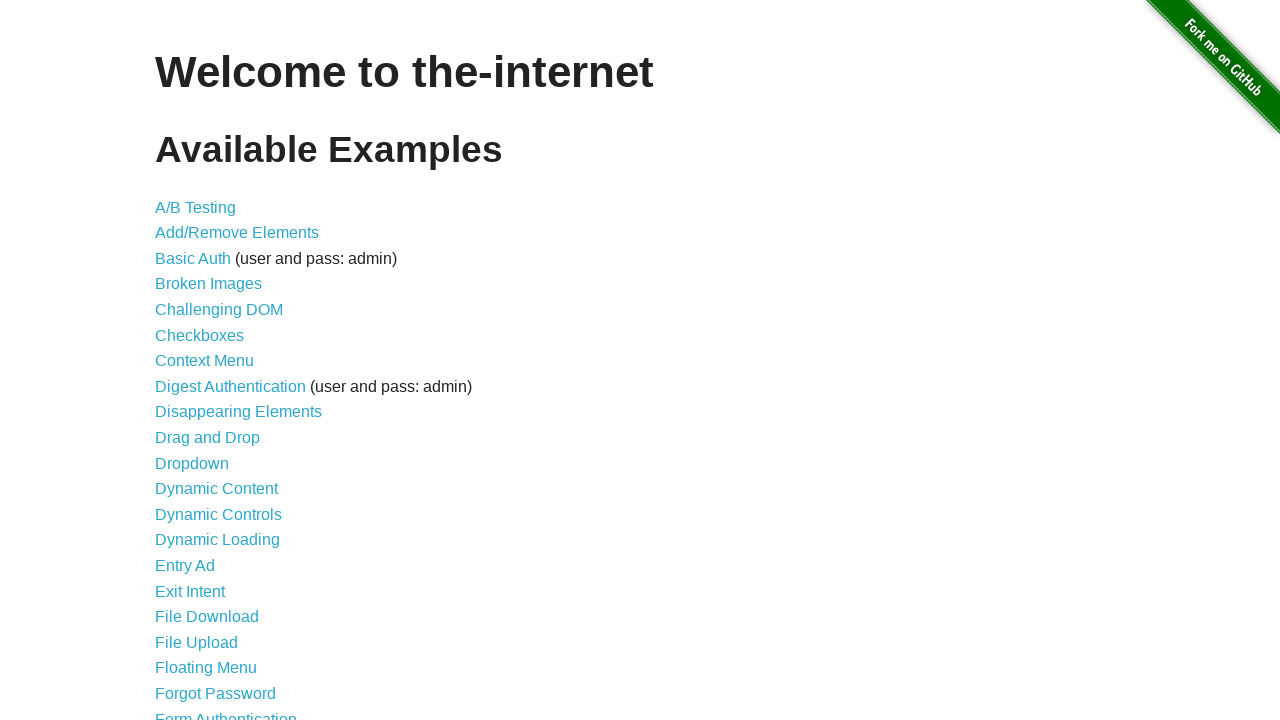

Clicked on 'Dynamic Loading' link at (218, 540) on text=Dynamic Loading
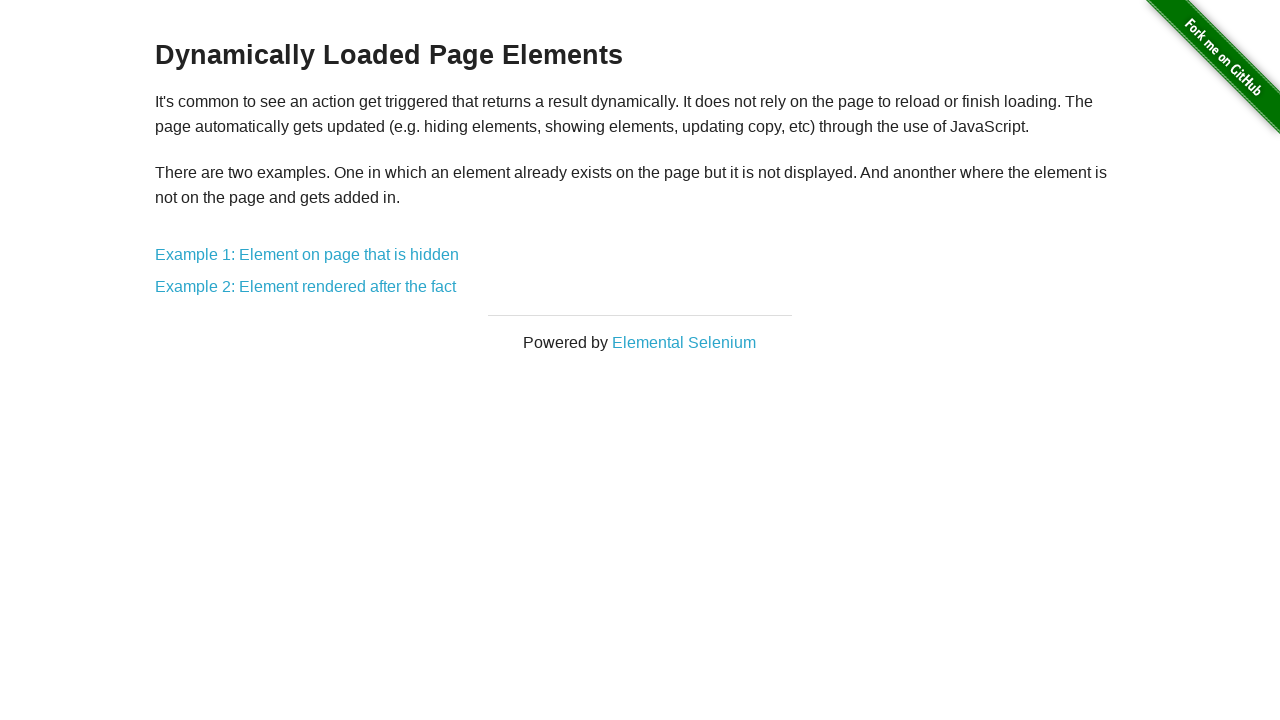

Clicked on 'Example 1: Element on page that is hidden' link at (307, 255) on text=Example 1: Element on page that is hidden
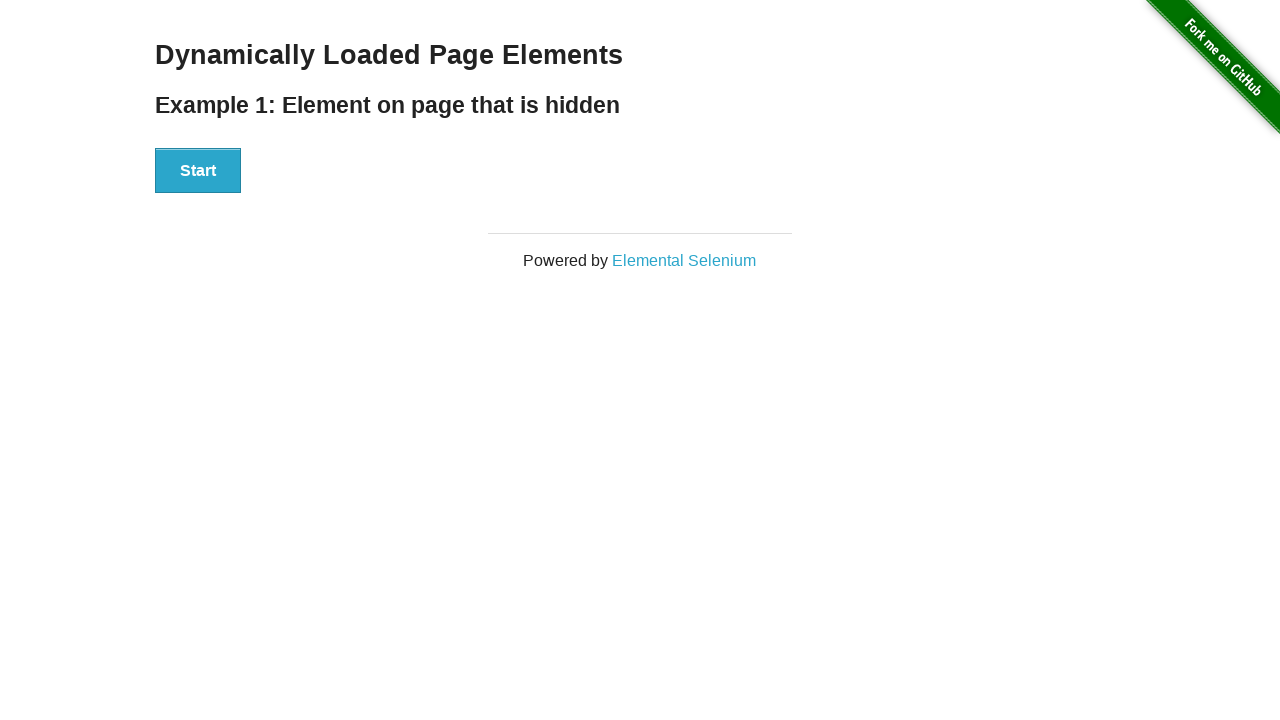

Clicked the Start button to begin dynamic loading at (198, 171) on xpath=//button[text()='Start']
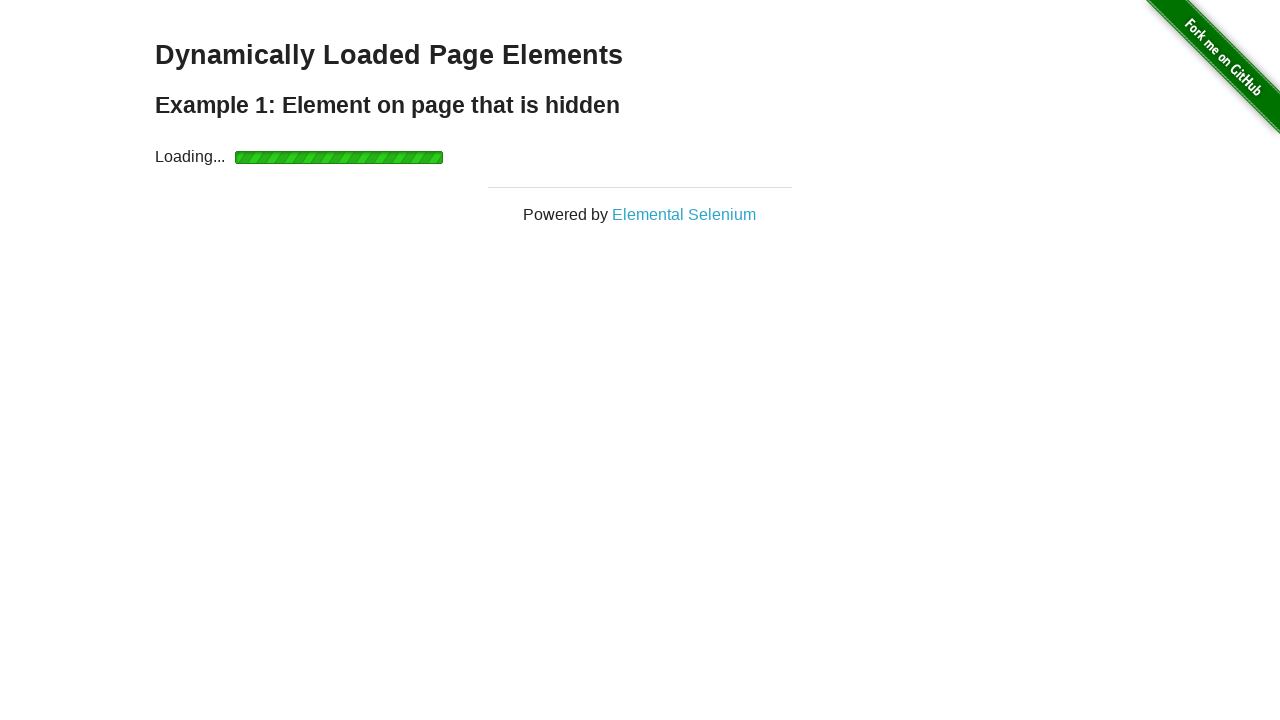

Verified that 'Hello World!' text became visible after loading completed
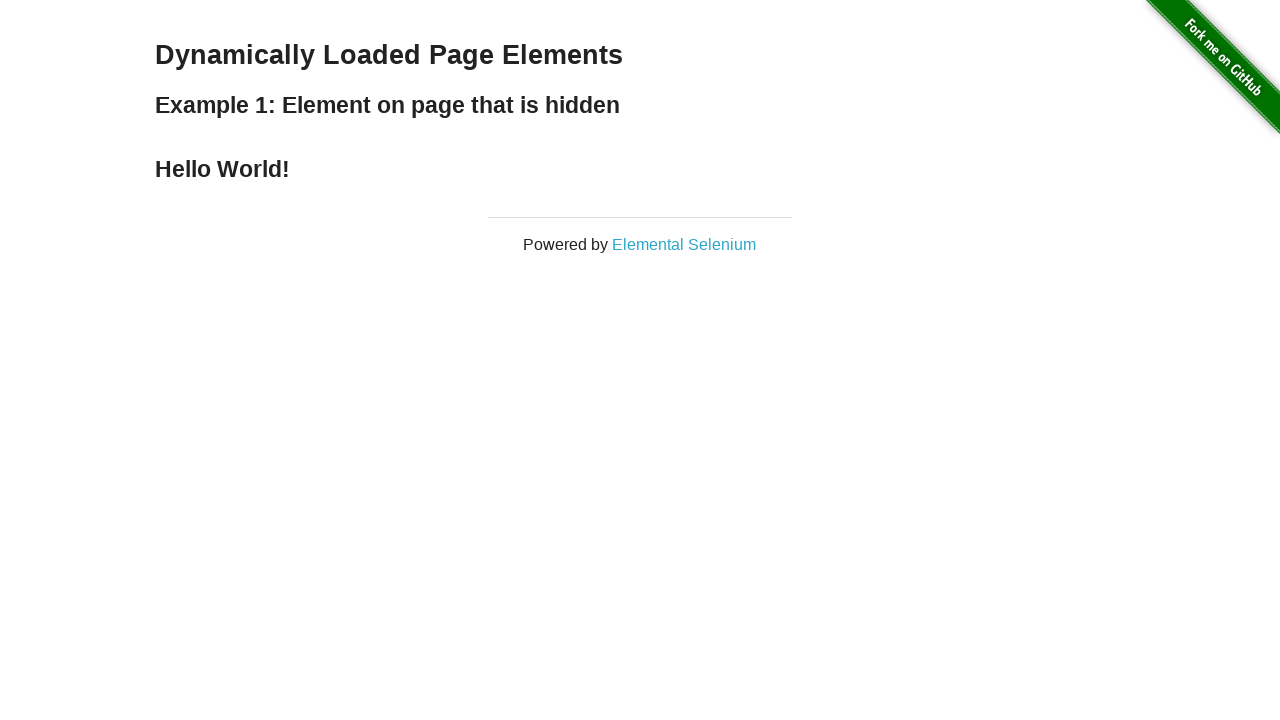

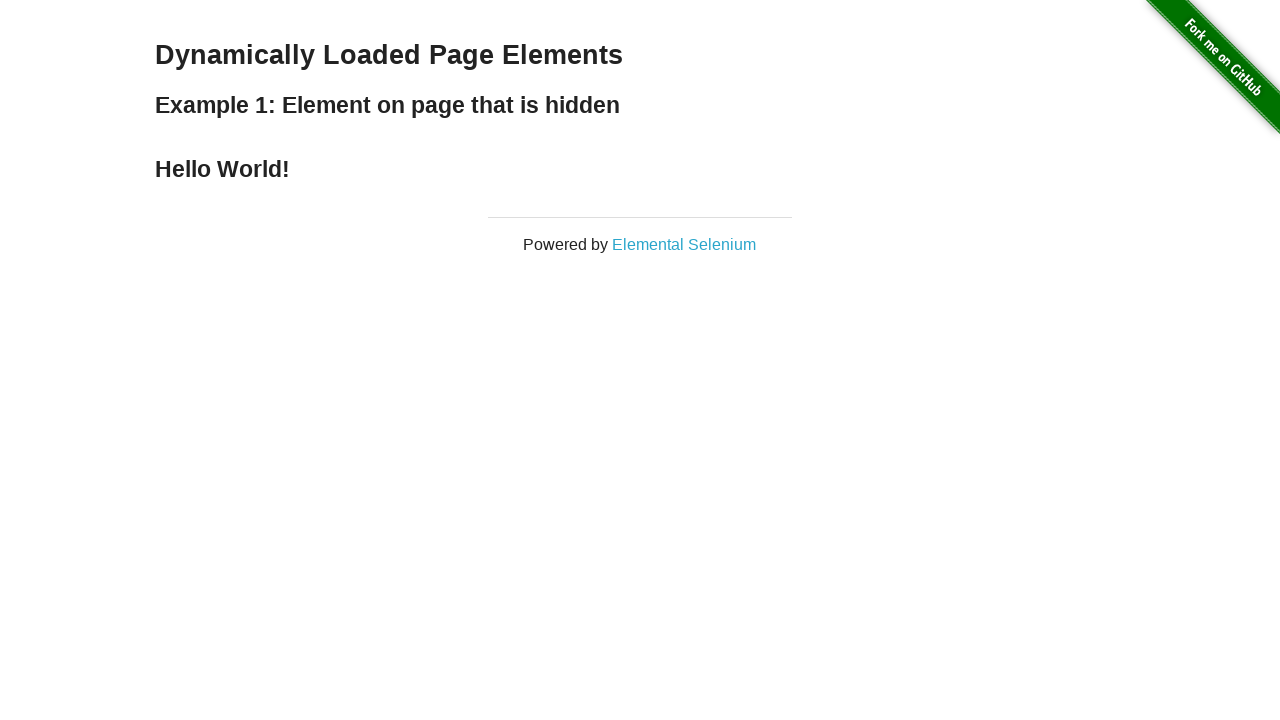